Tests registration form validation with invalid password by entering password less than 6 characters and verifying error messages

Starting URL: https://alada.vn/tai-khoan/dang-ky.html

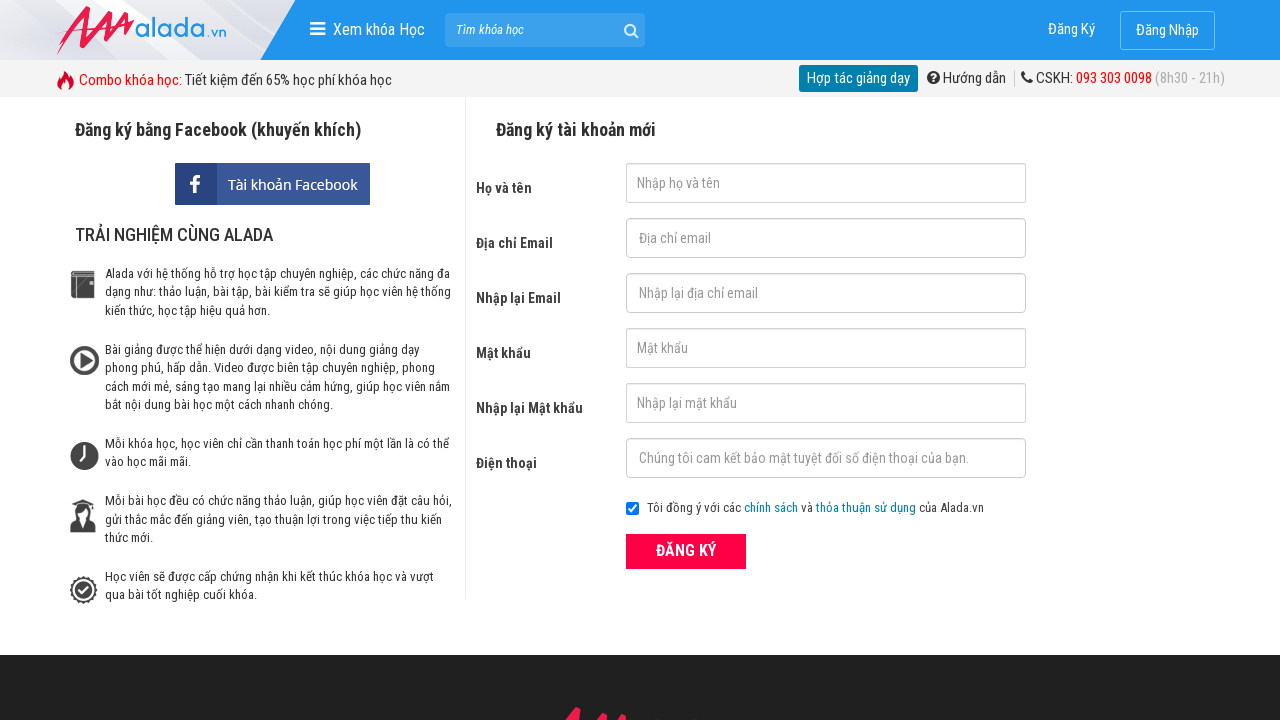

Filled first name field with 'Do Sen' on #txtFirstname
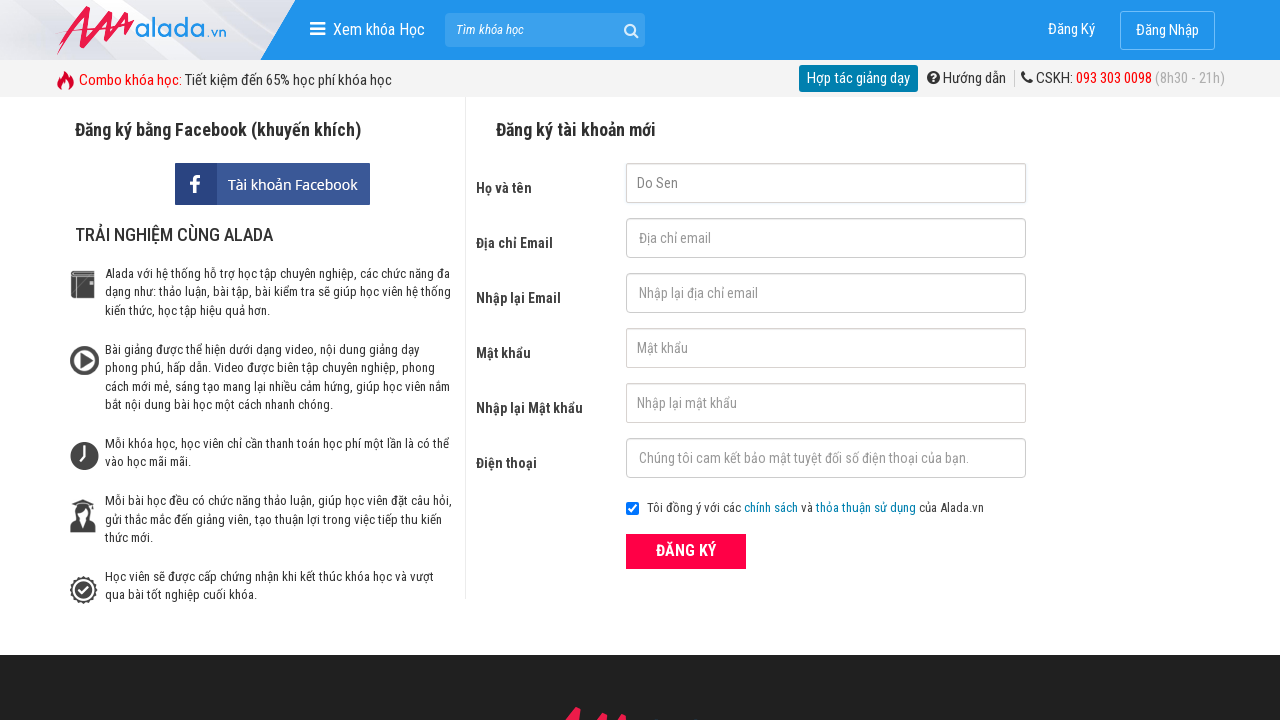

Filled email field with 'Sen@gmail.com' on #txtEmail
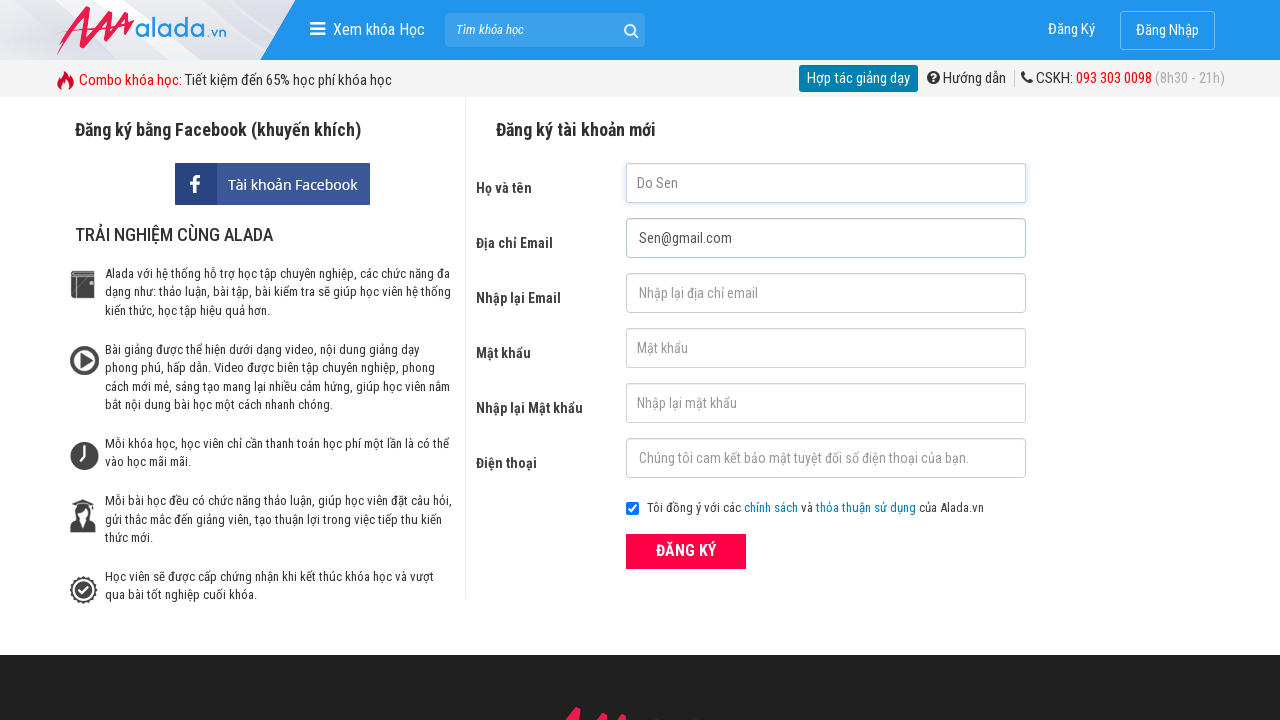

Filled confirm email field with 'Sen@gmail.com' on #txtCEmail
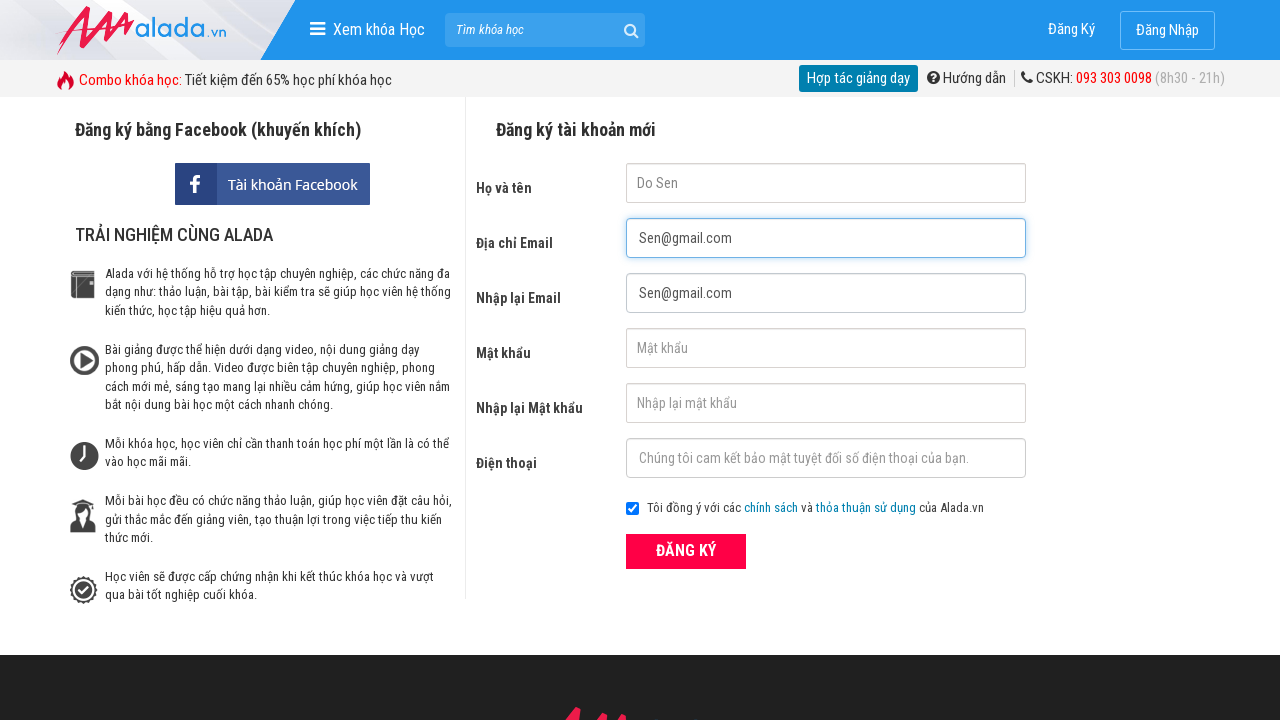

Filled password field with invalid password '123' (less than 6 characters) on #txtPassword
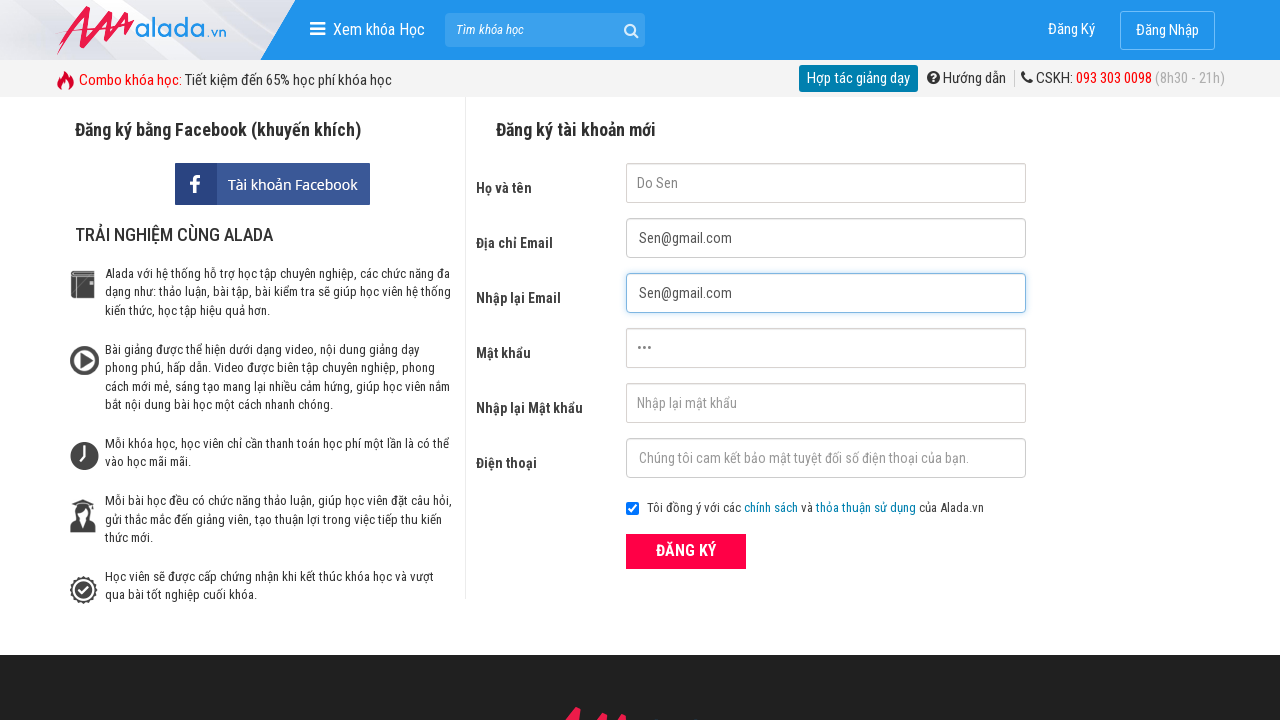

Filled confirm password field with '123' on #txtCPassword
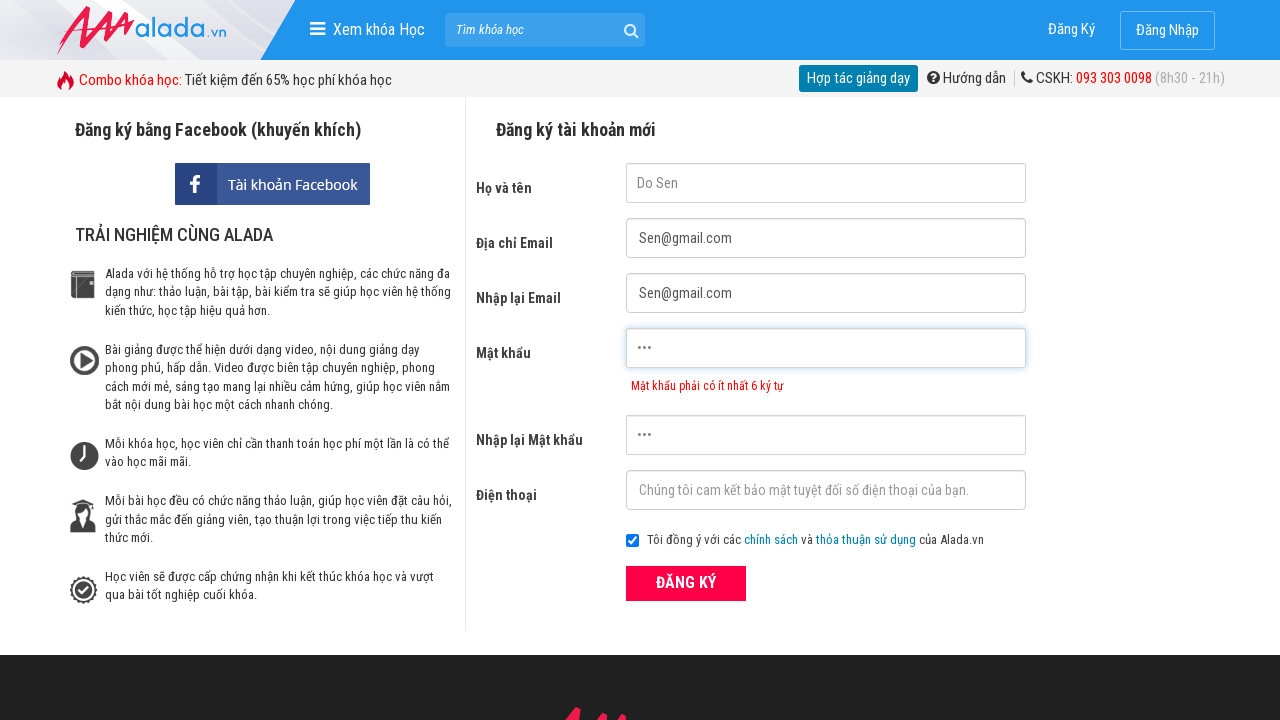

Filled phone field with '0123456789' on #txtPhone
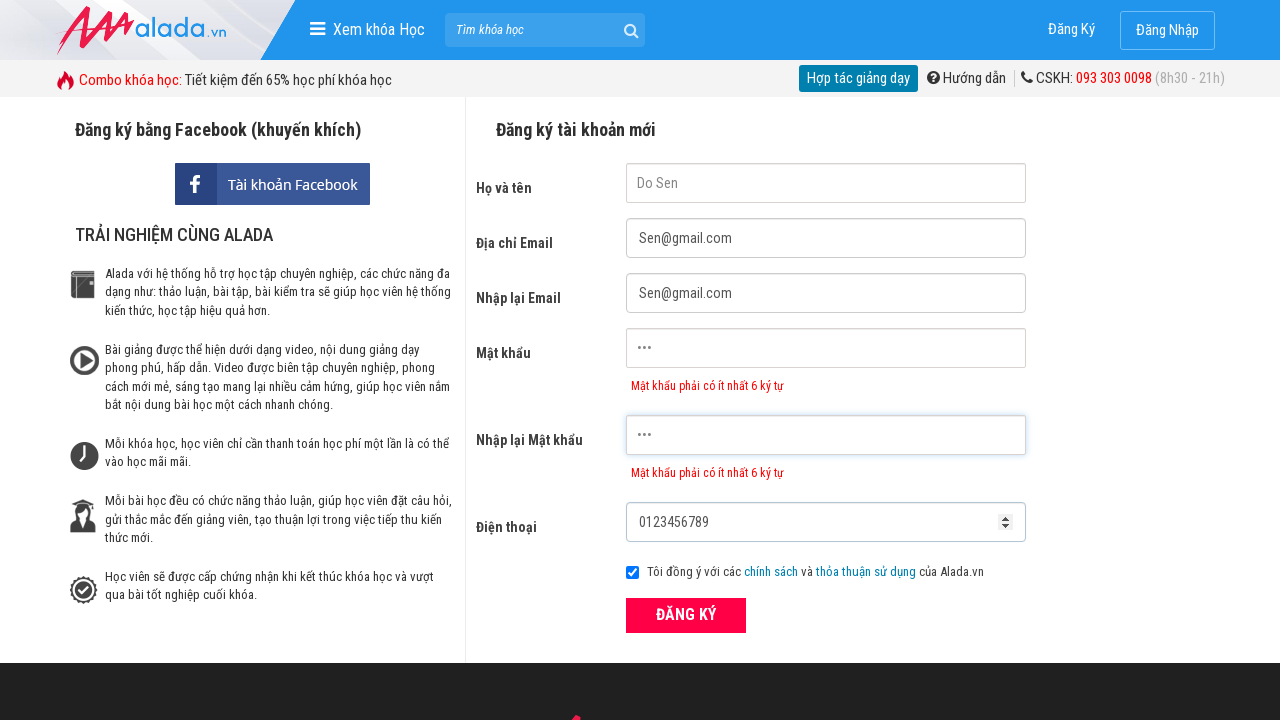

Clicked register button to submit form at (686, 615) on xpath=//div[@class='form frmRegister']//button[text()='ĐĂNG KÝ']
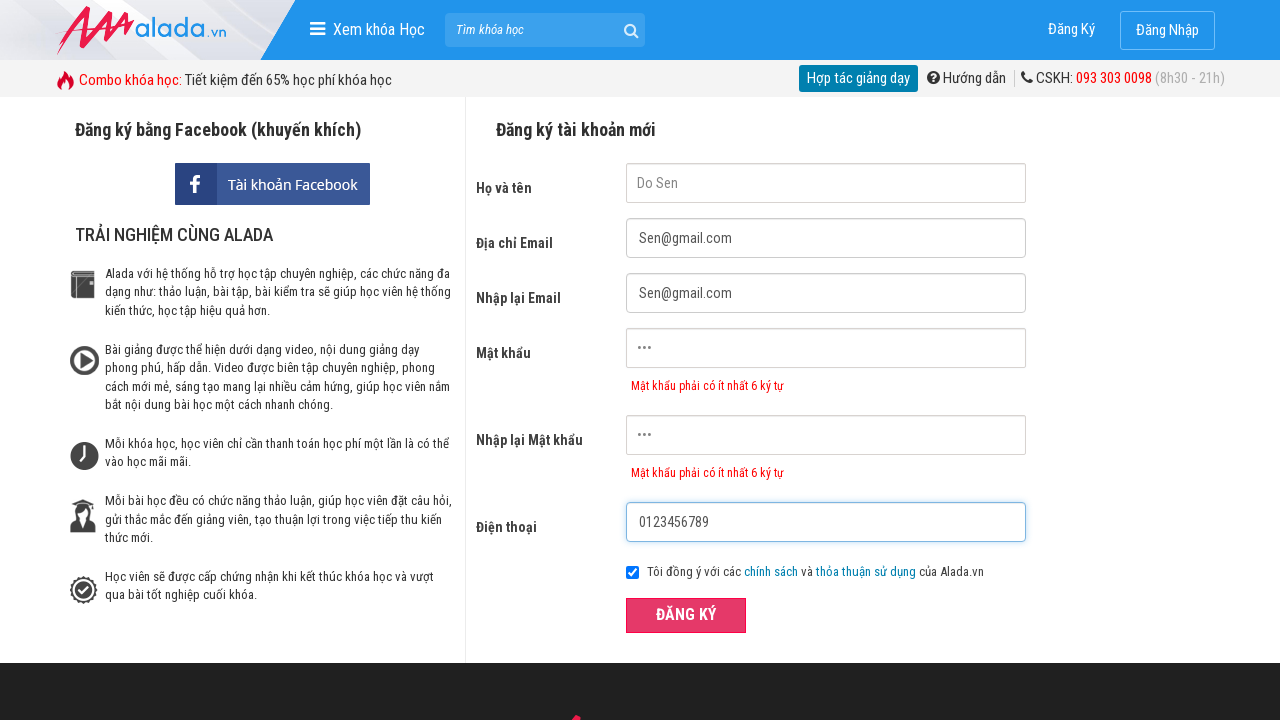

Waited for password error message to appear
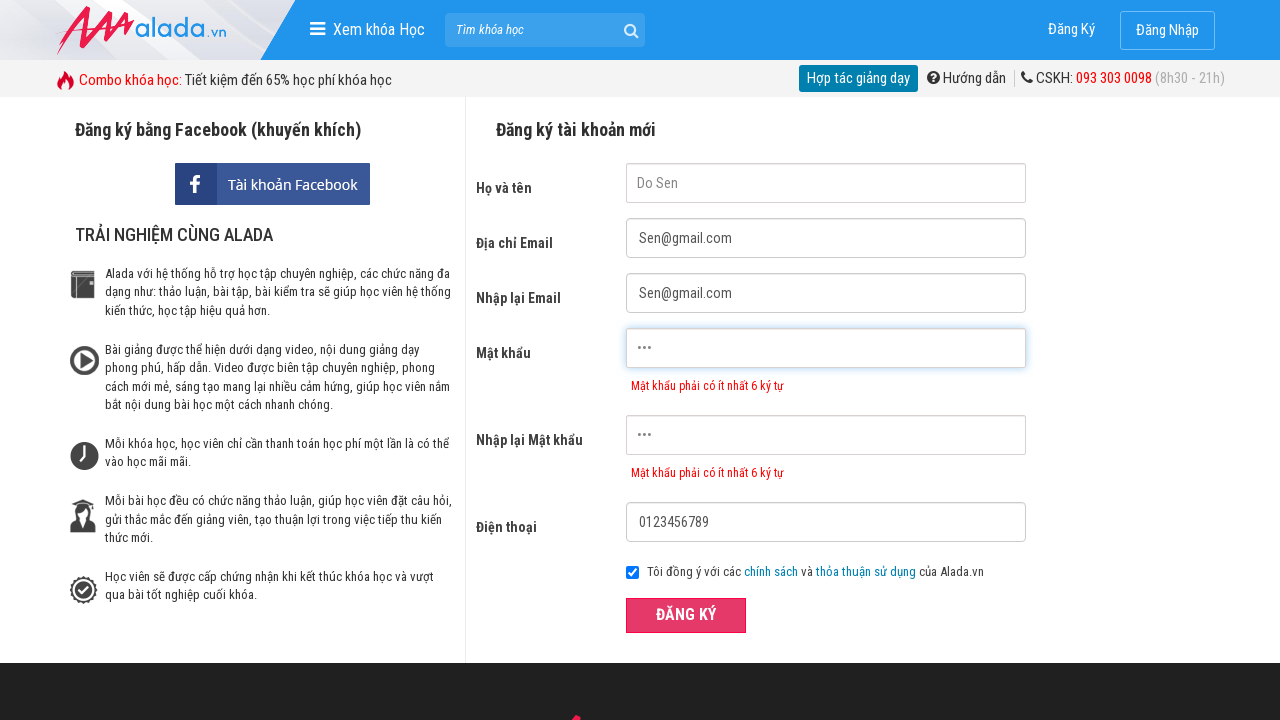

Verified password error message: 'Mật khẩu phải có ít nhất 6 ký tự'
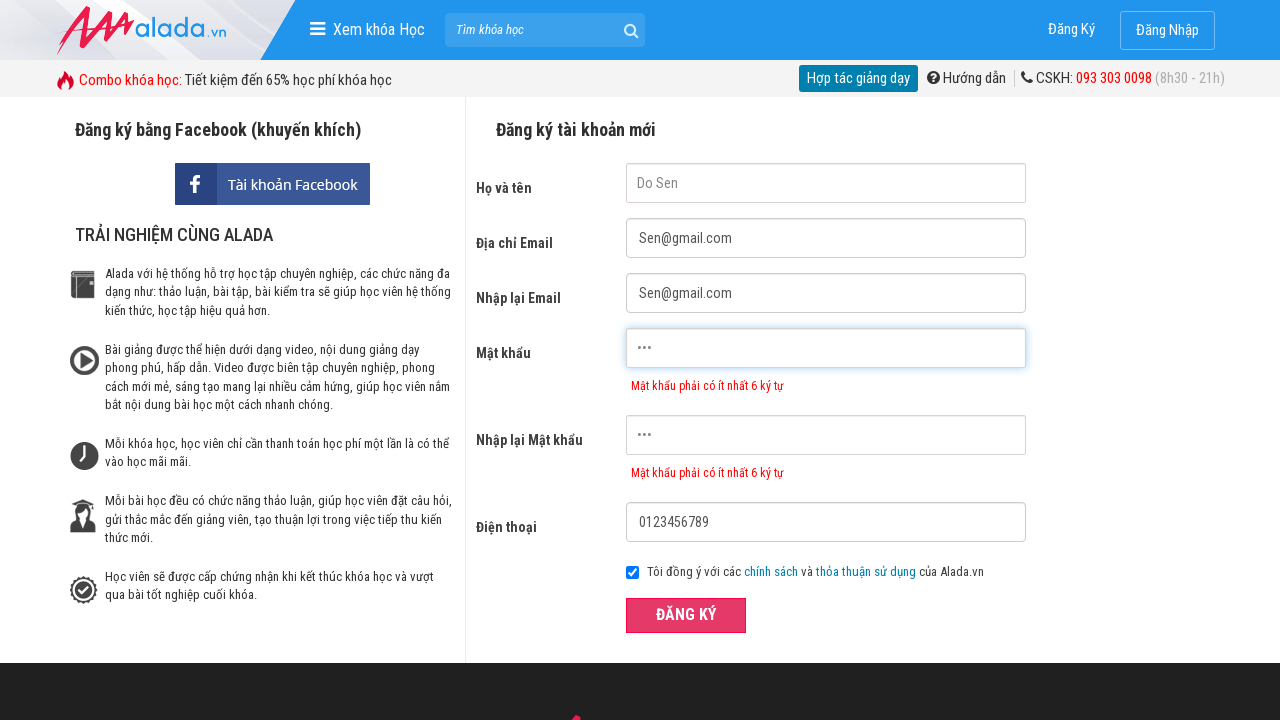

Verified confirm password error message: 'Mật khẩu phải có ít nhất 6 ký tự'
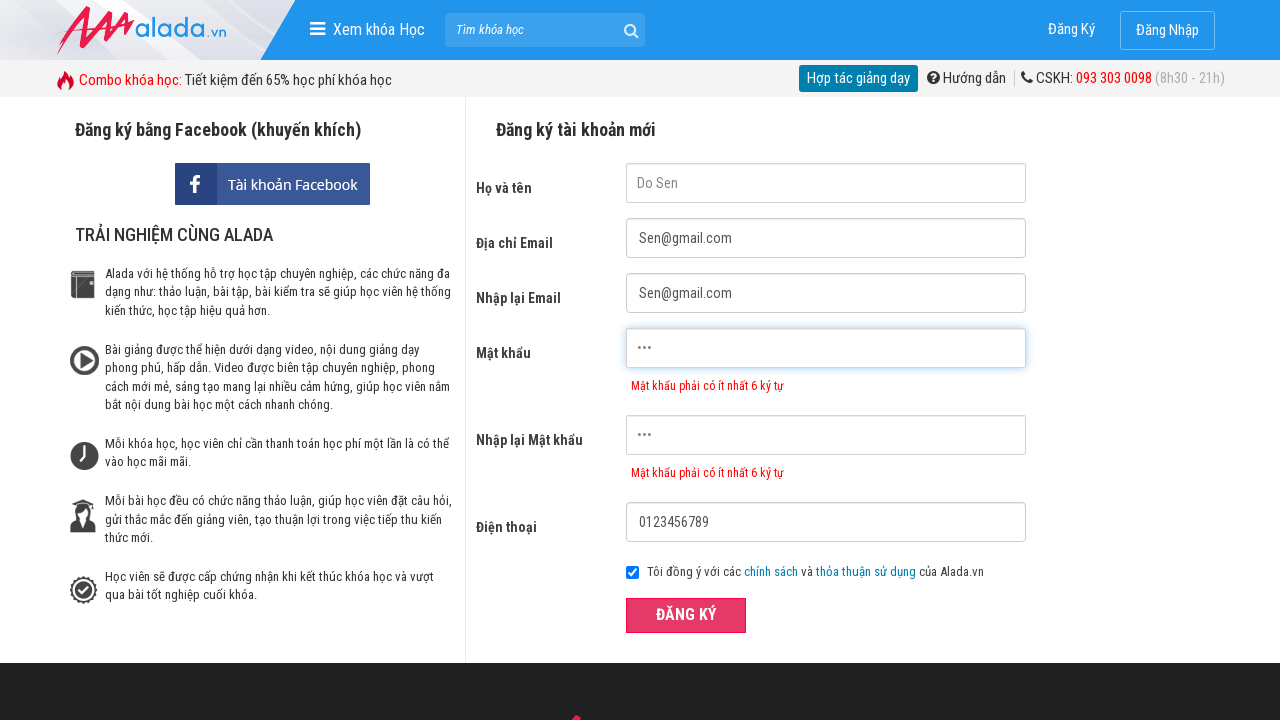

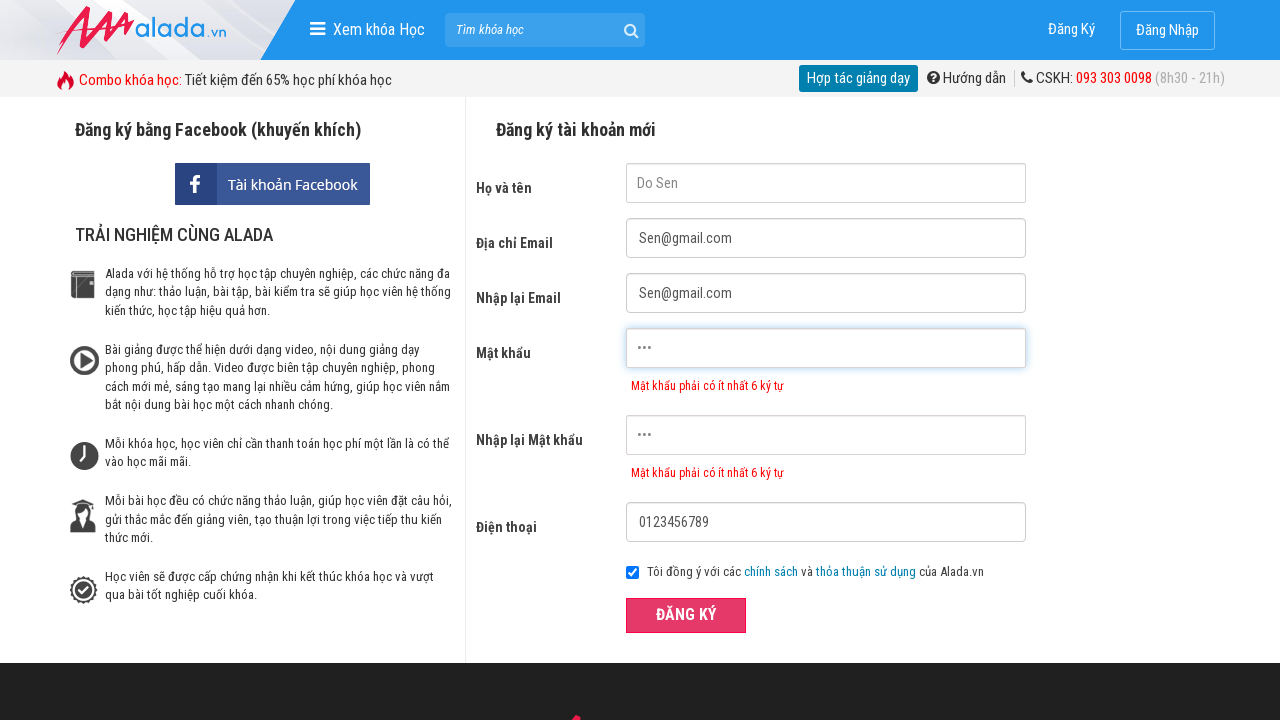